Navigates to a Korean diet/exercise calorie information page and waits for the exercise information content to load.

Starting URL: https://www.dietshin.com/calorie/sports-view.asp?cal_idx=453&cal_type=E

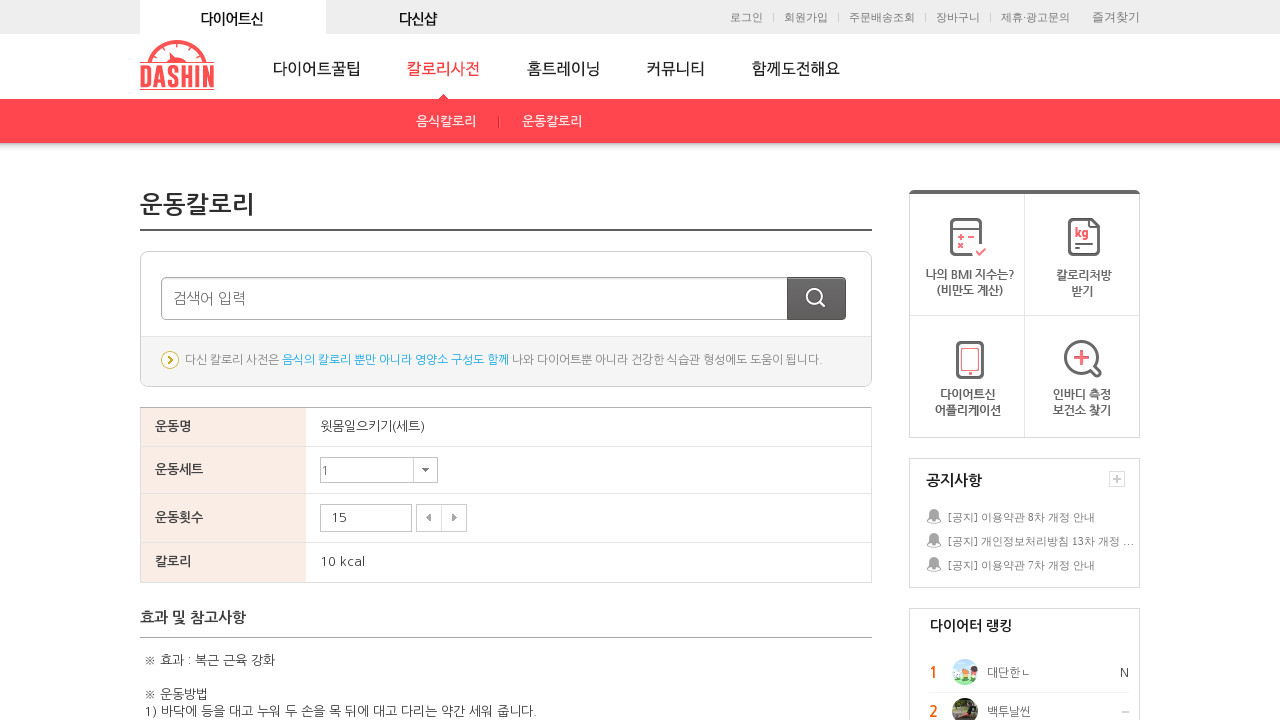

Navigated to Korean diet/exercise calorie information page
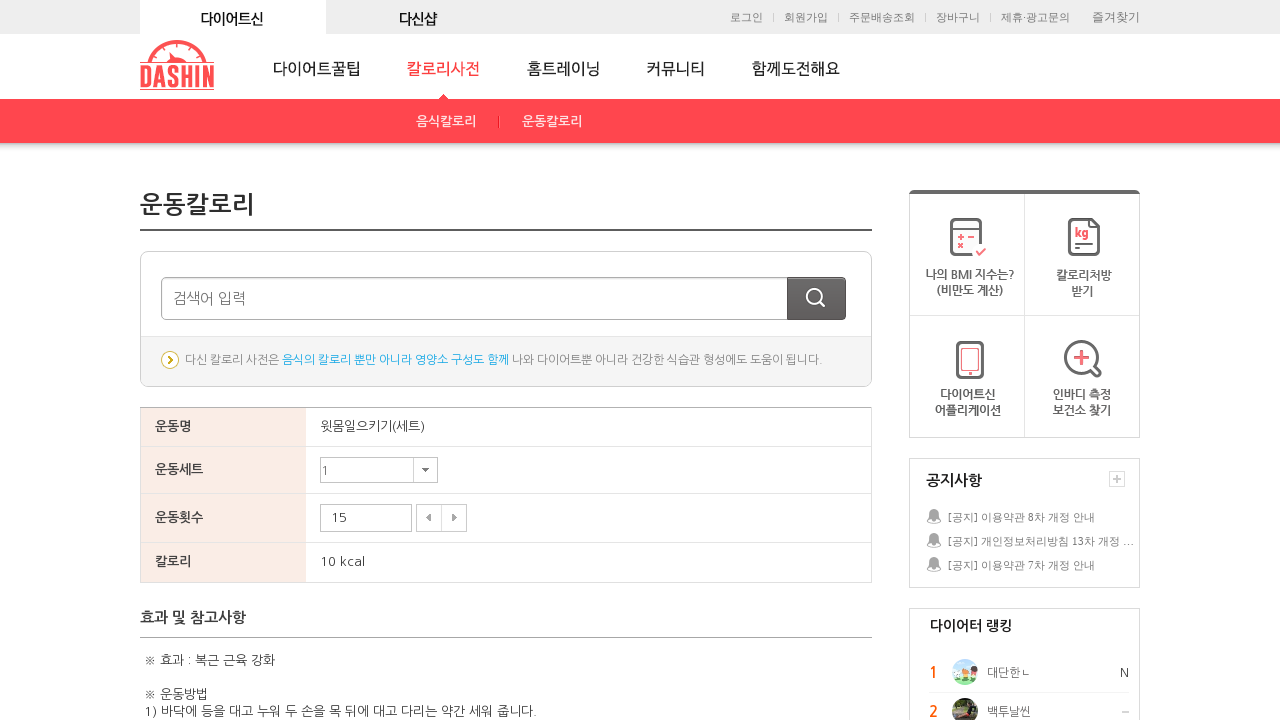

Exercise information content loaded
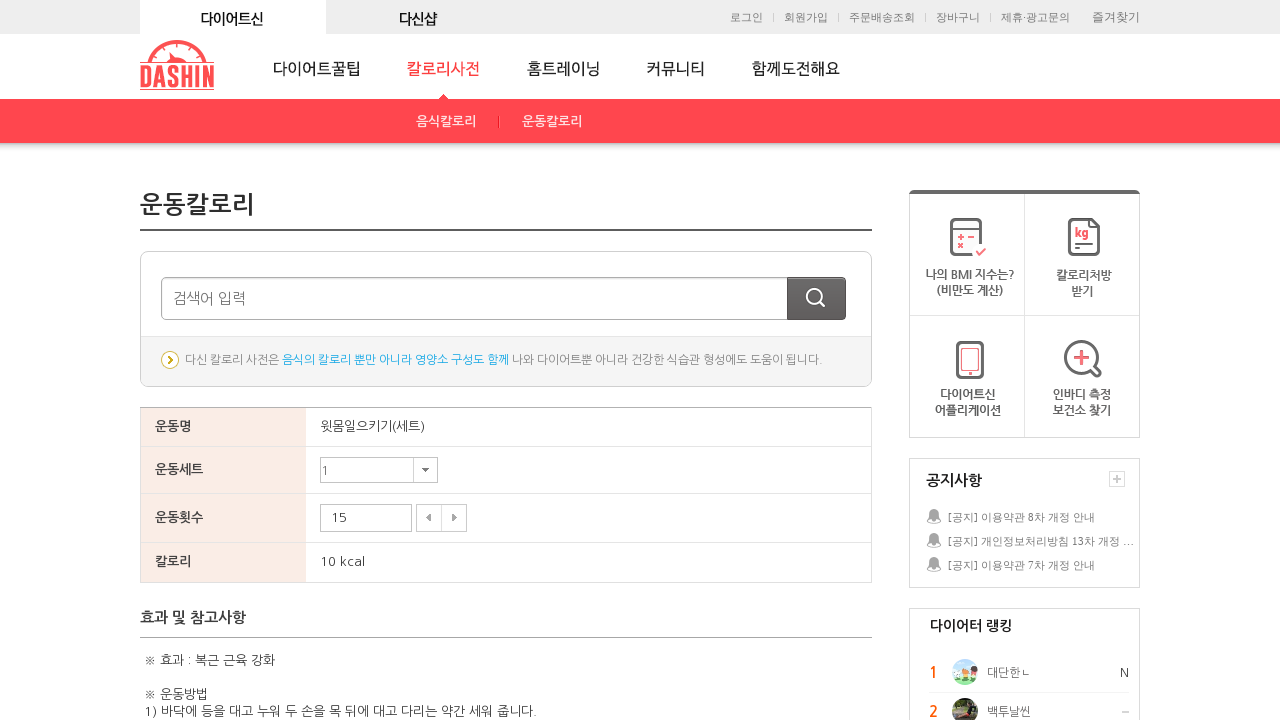

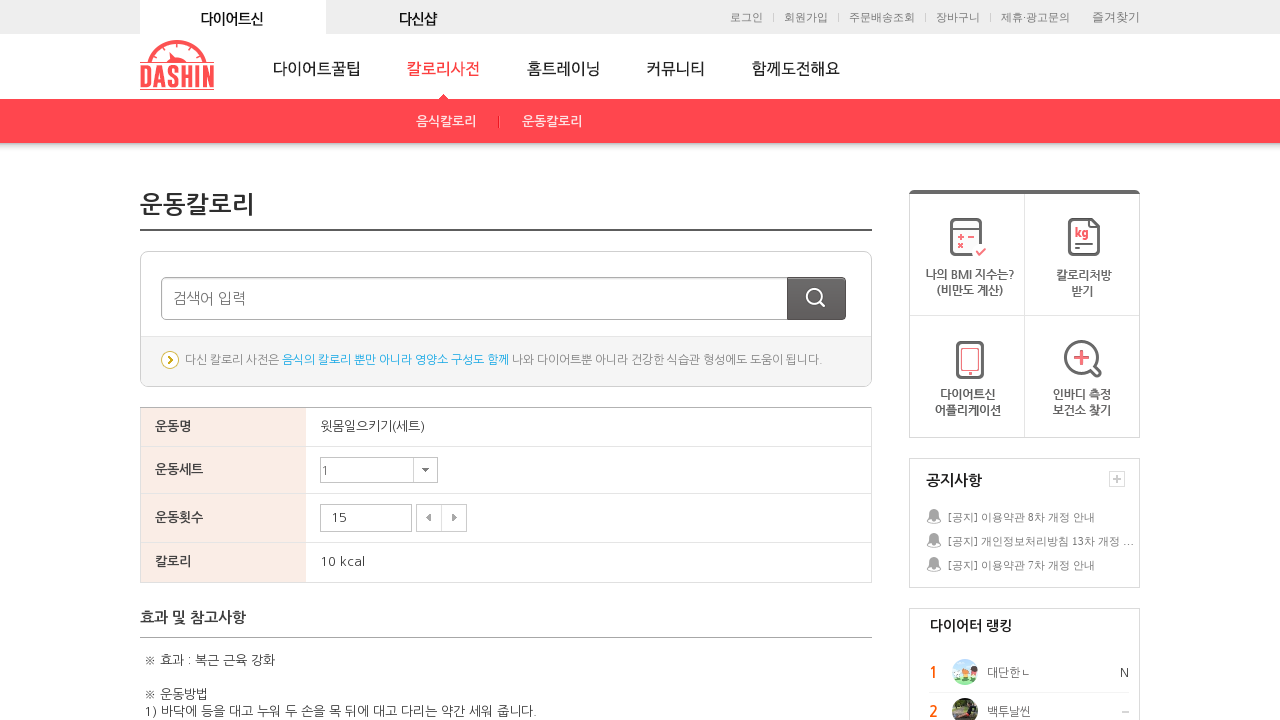